Tests navigation on the Selenium website by clicking on a navbar dropdown and then navigating to the About Selenium page.

Starting URL: https://www.selenium.dev/downloads/

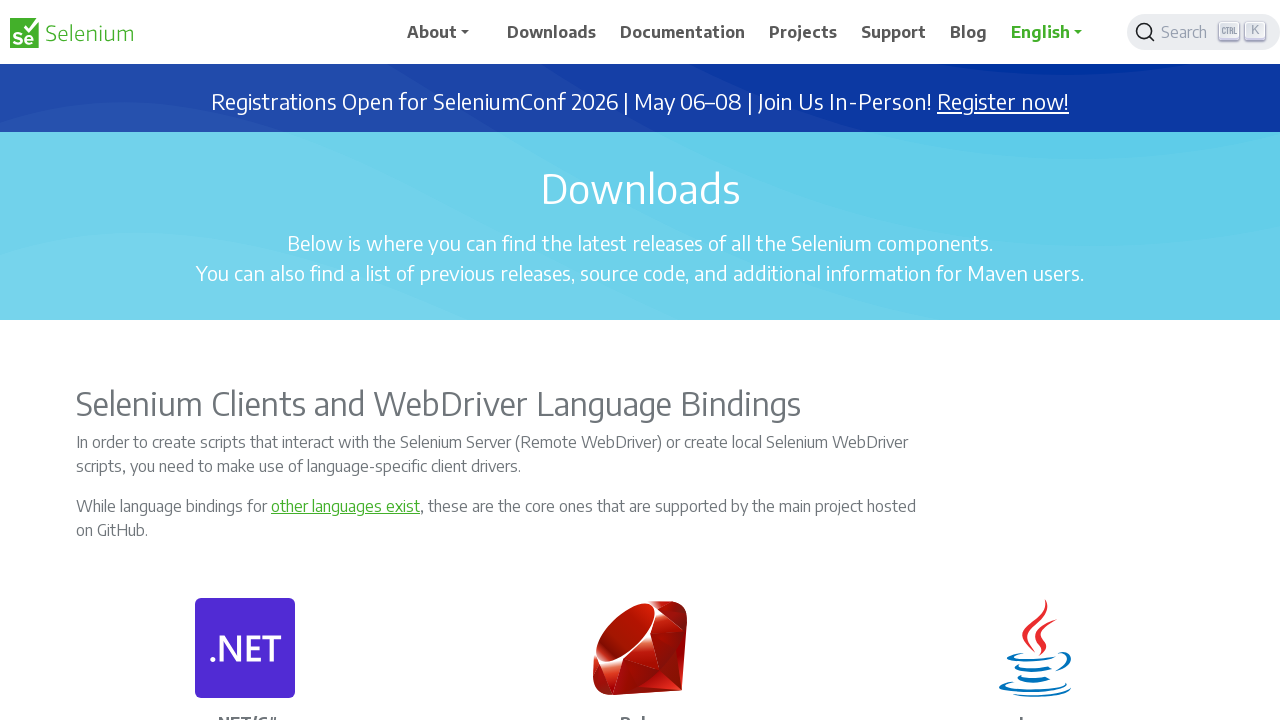

Clicked on navbar dropdown menu at (445, 32) on a#navbarDropdown
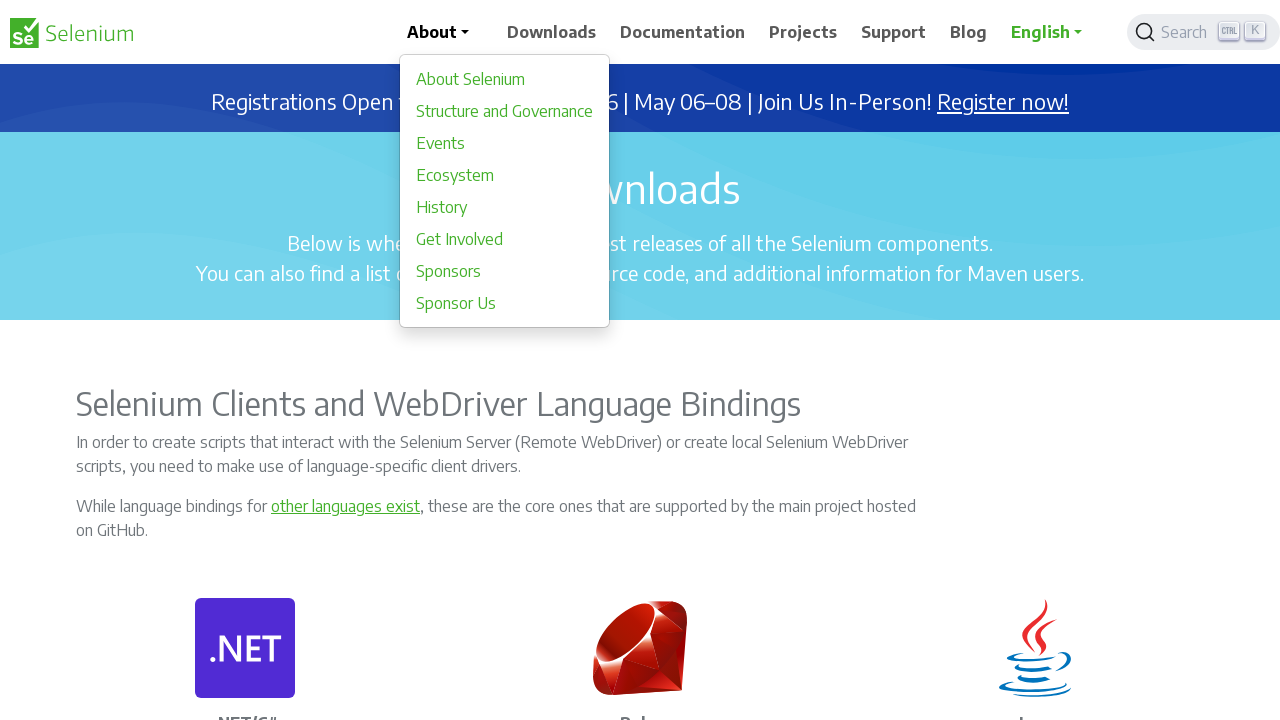

Clicked on 'About Selenium' link from dropdown at (505, 79) on a:text('About Selenium')
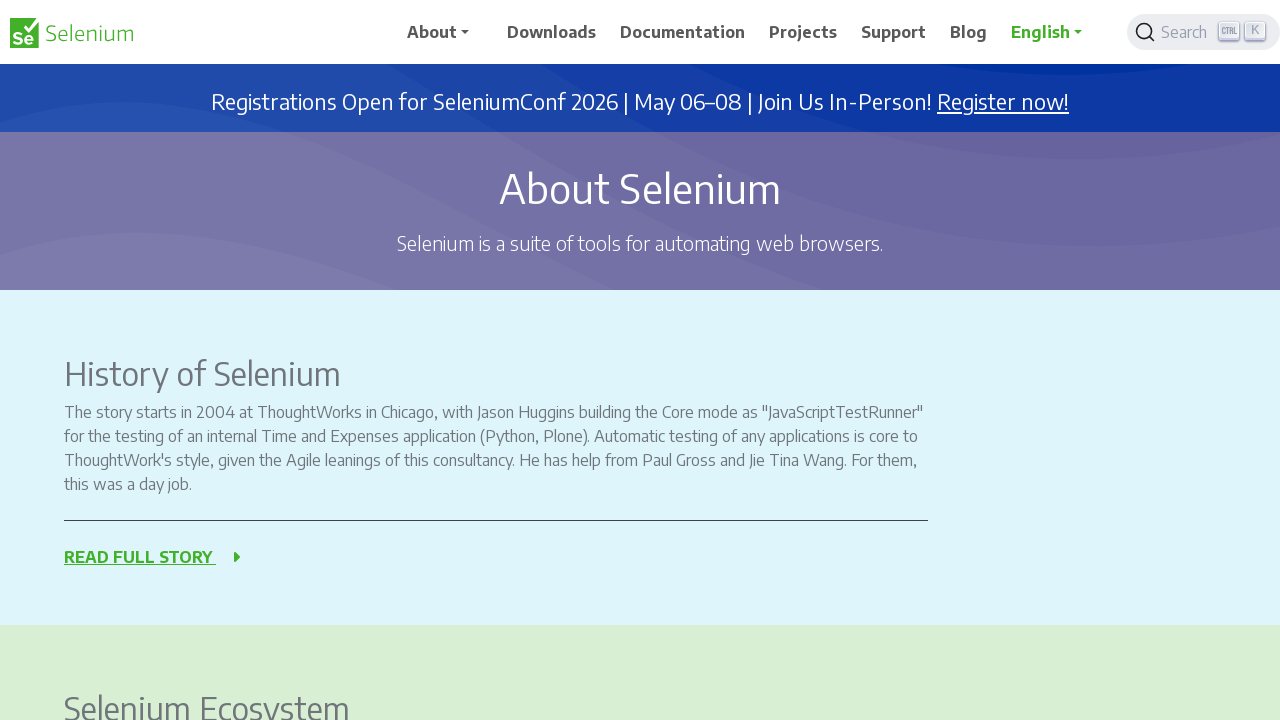

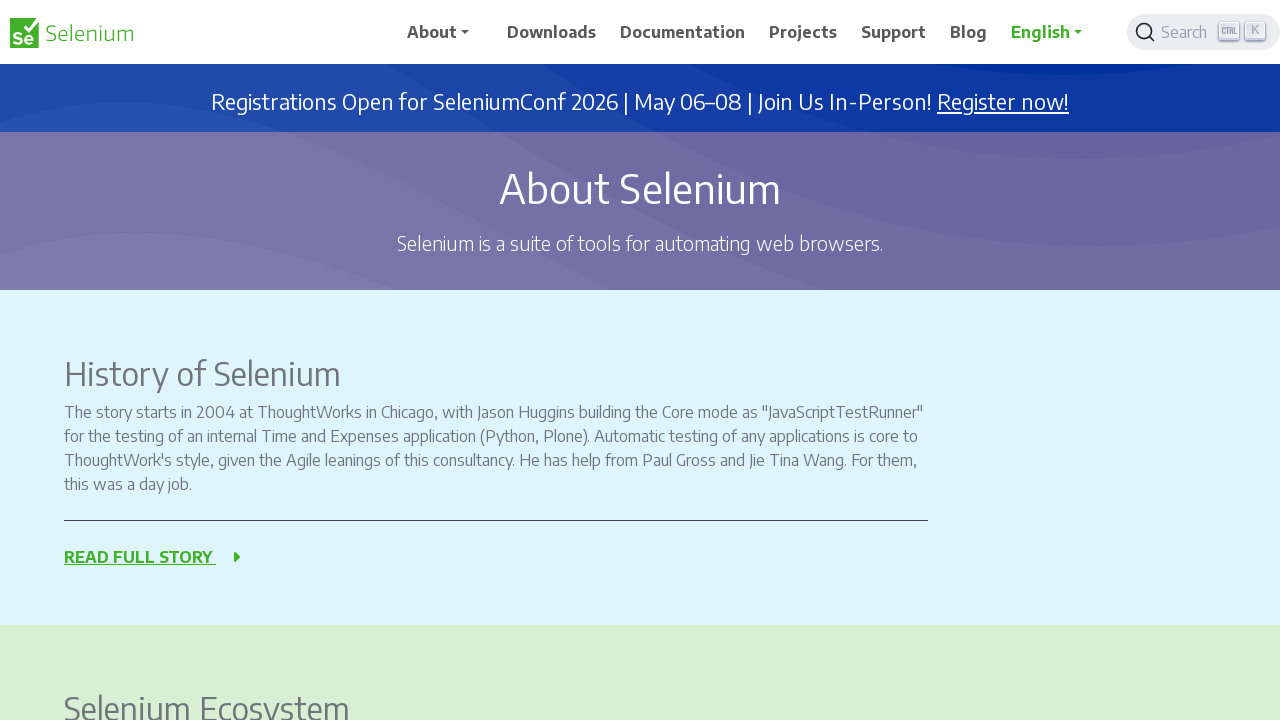